Tests the Enable button functionality by clicking Enable and verifying the textbox becomes enabled

Starting URL: https://the-internet.herokuapp.com/dynamic_controls

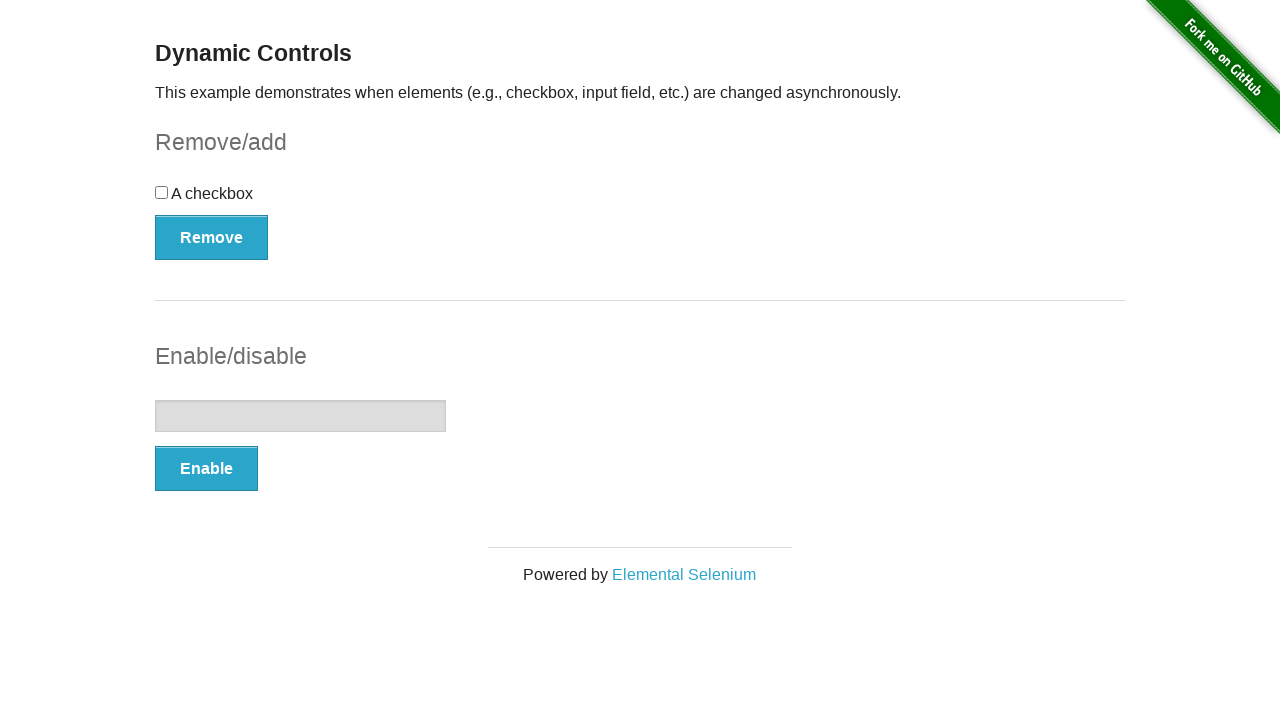

Clicked the Enable button at (206, 469) on button:has-text('Enable')
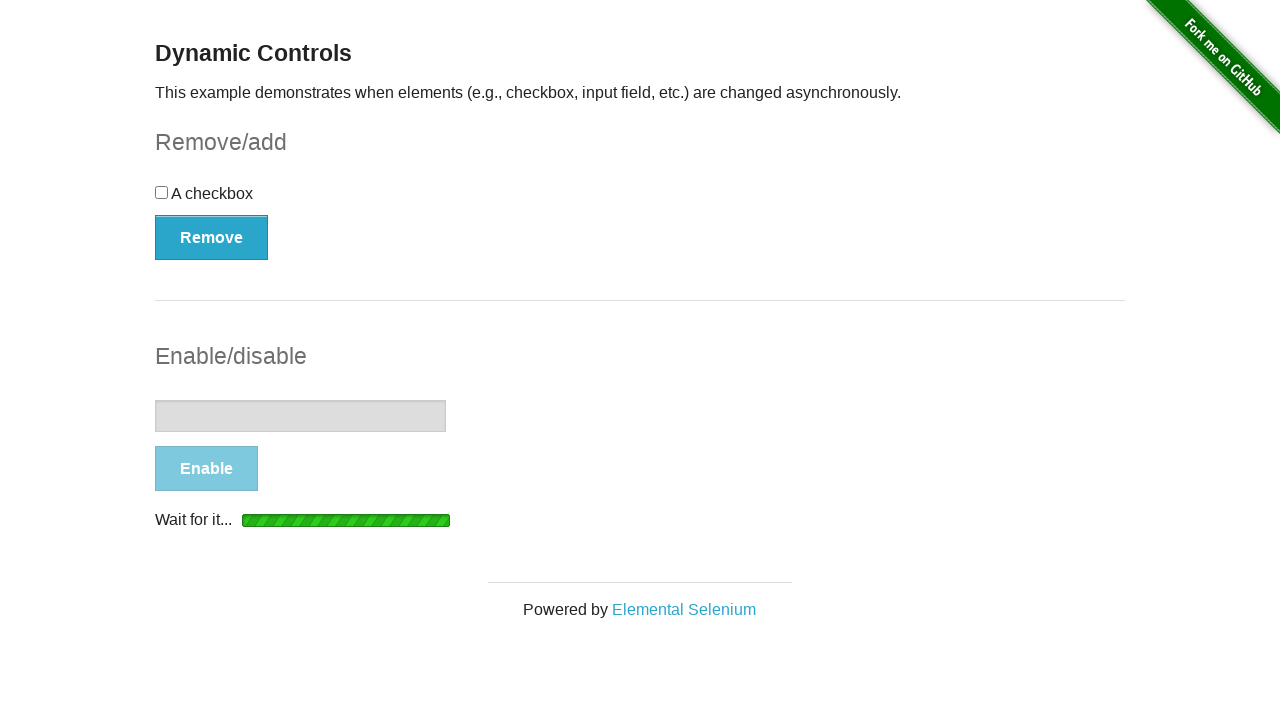

Waited for Disable button to appear, confirming enable operation completed
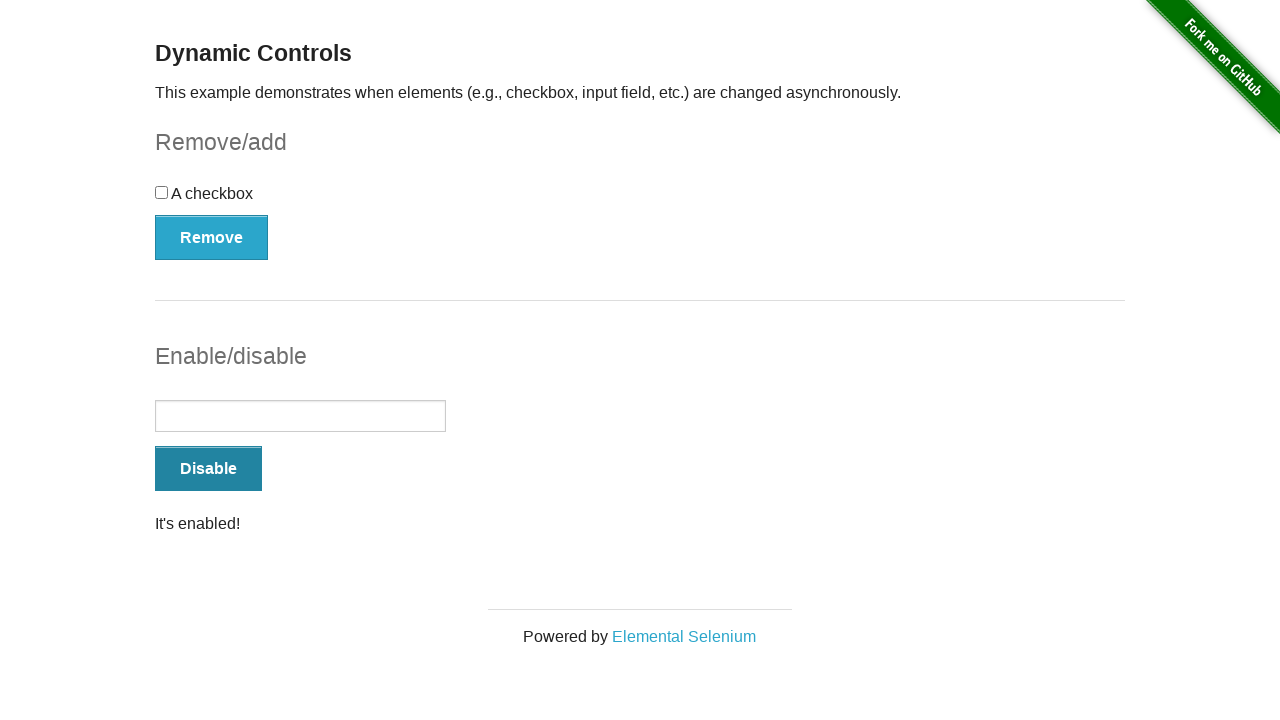

Retrieved textbox disabled state
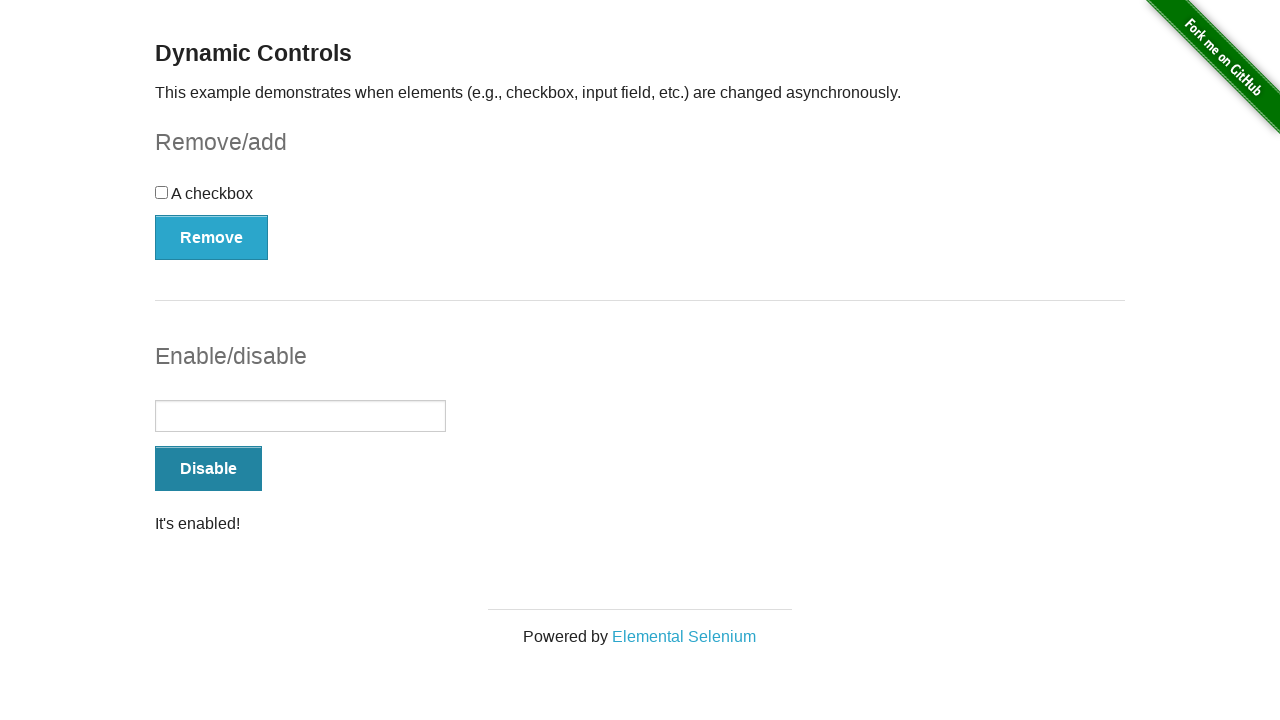

Verified textbox is now enabled
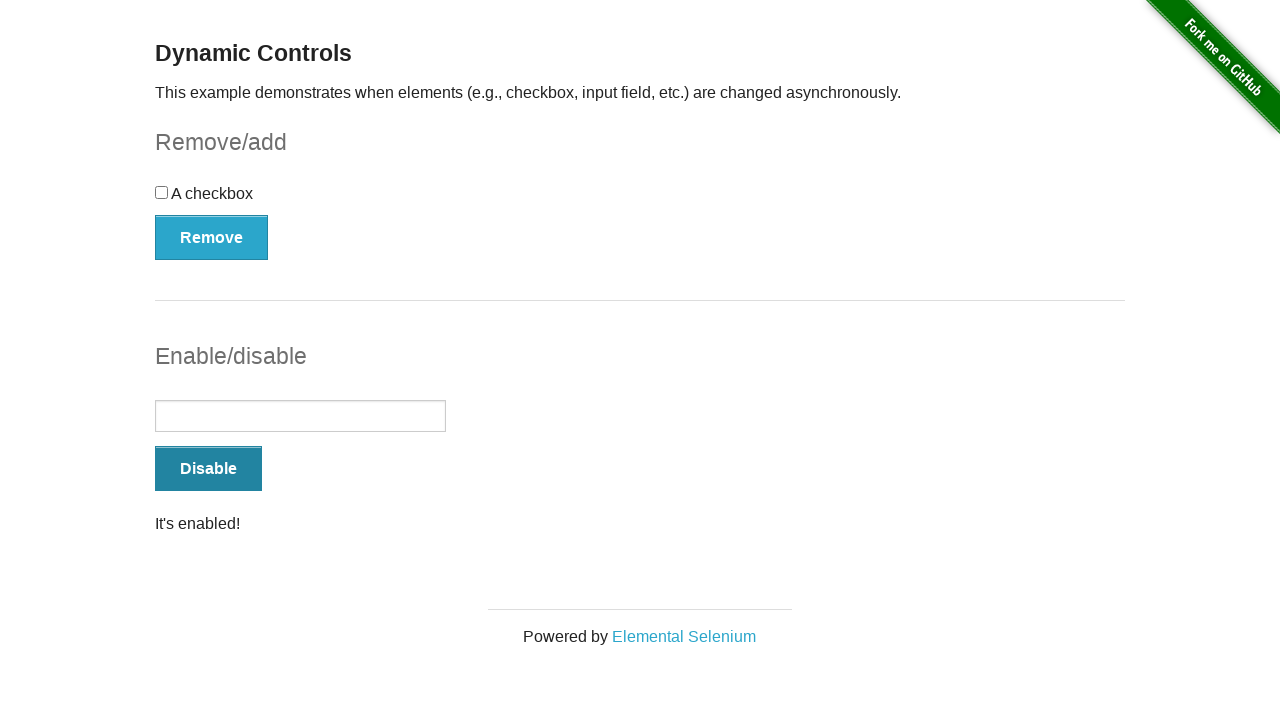

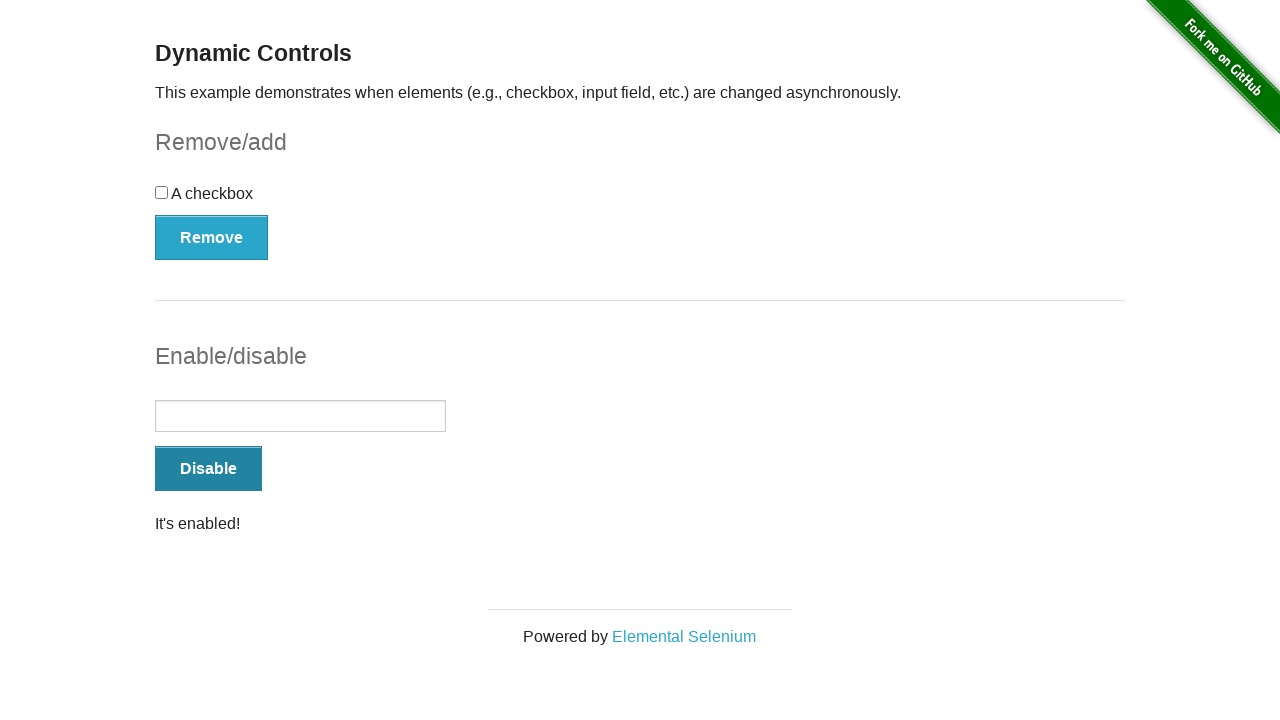